Tests input field functionality by entering a number, clearing it, and entering a different number

Starting URL: http://the-internet.herokuapp.com/inputs

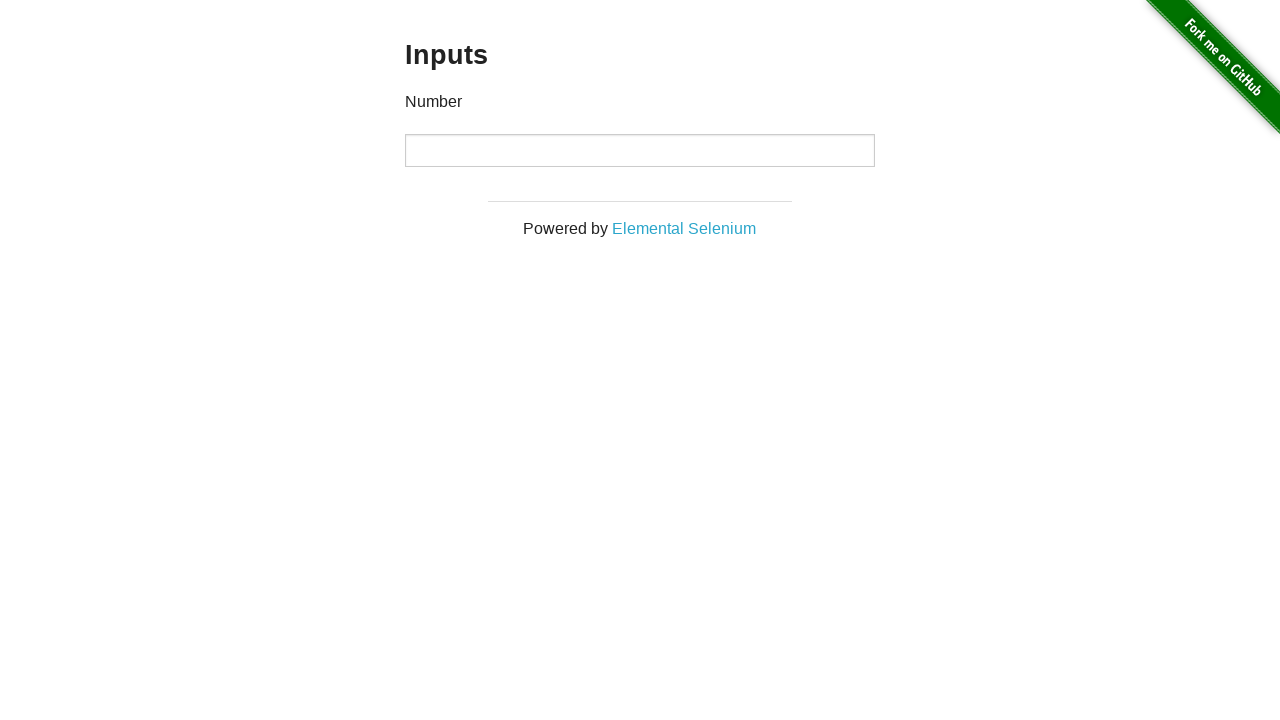

Entered '1000' into the input field on input
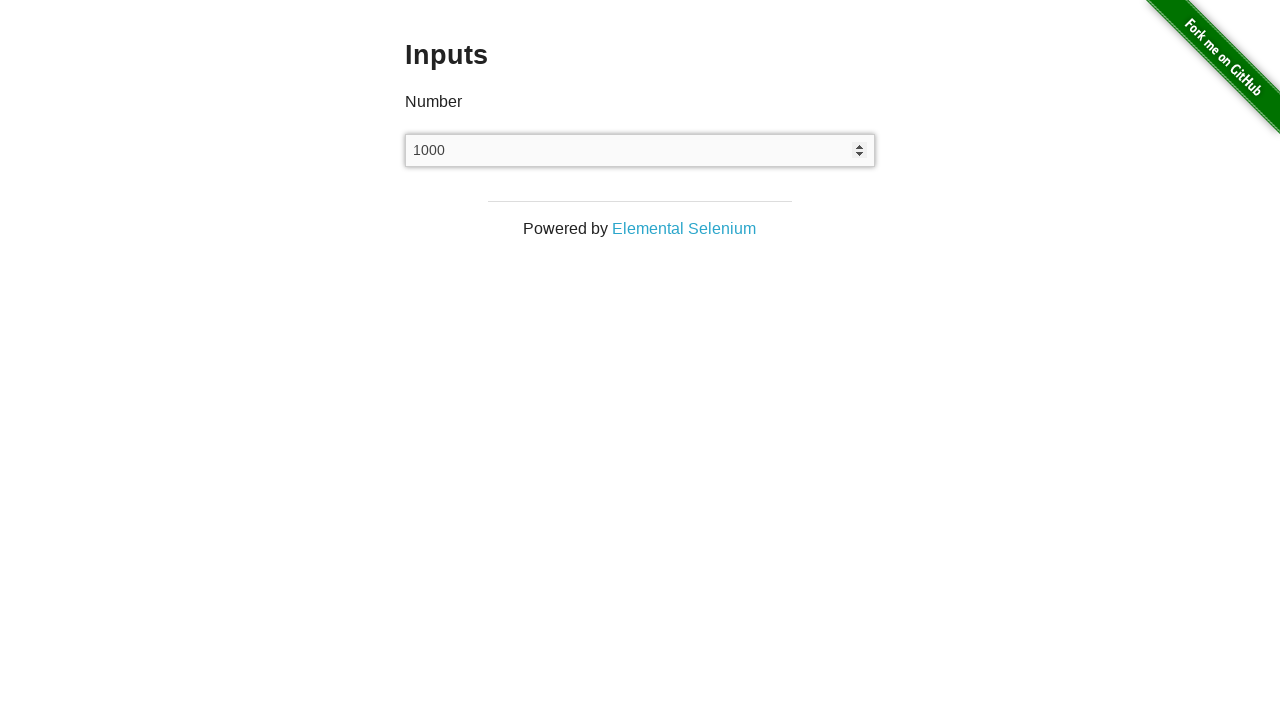

Waited 1 second
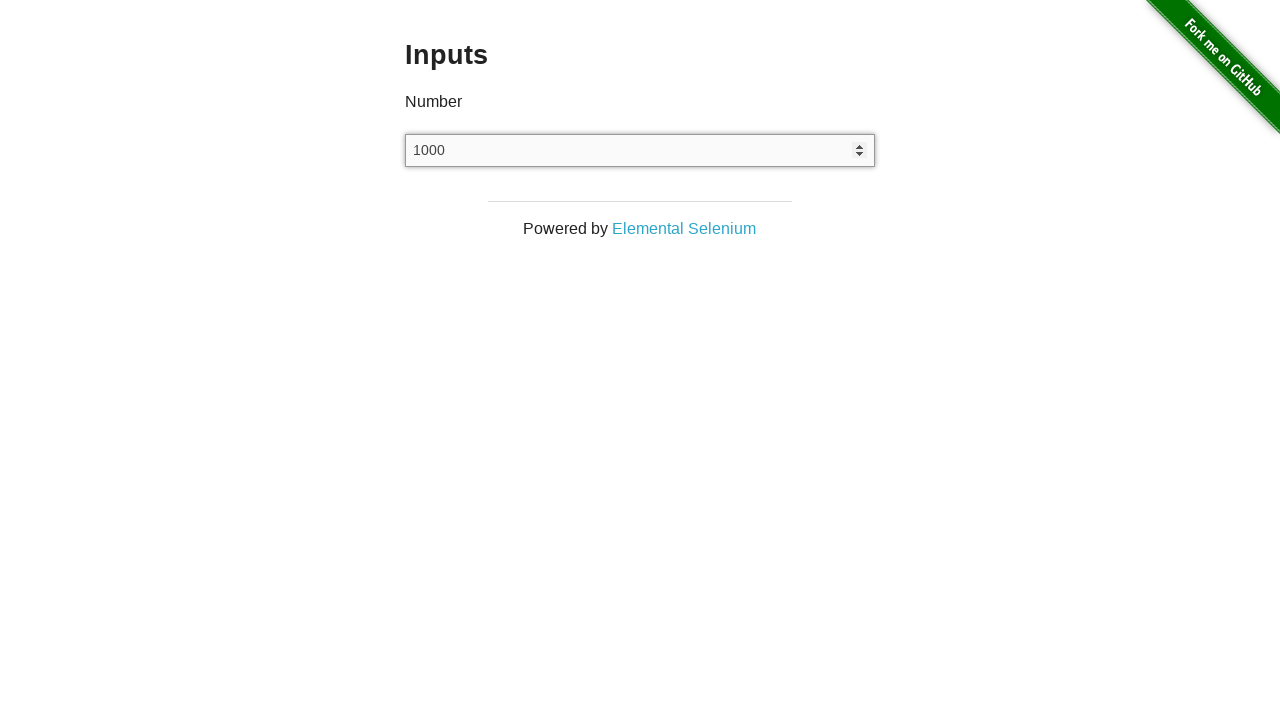

Cleared the input field on input
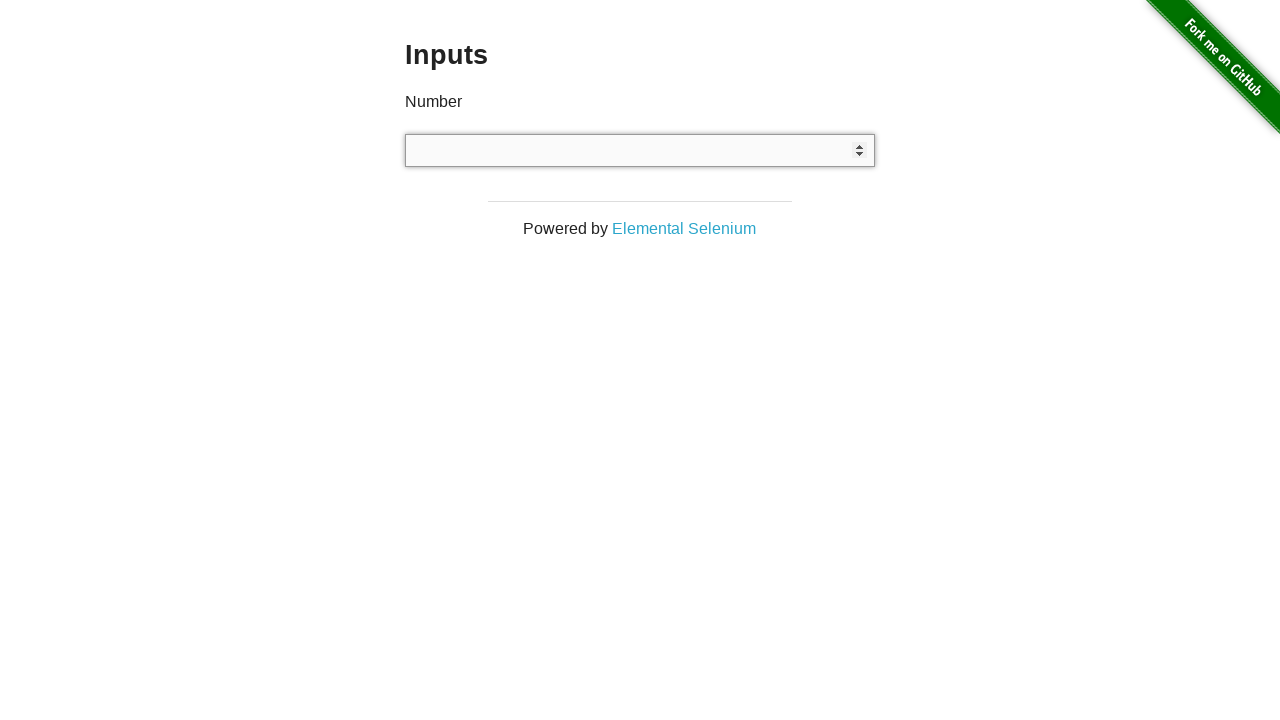

Waited 1 second
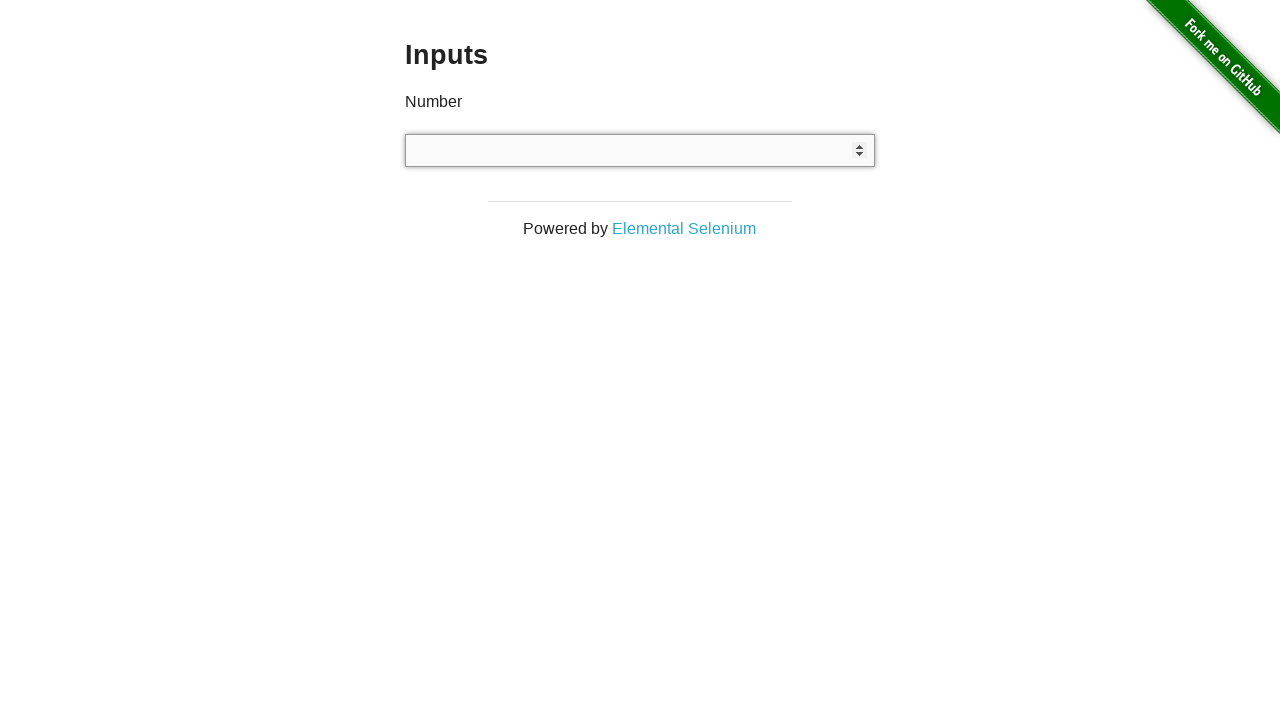

Entered '999' into the input field on input
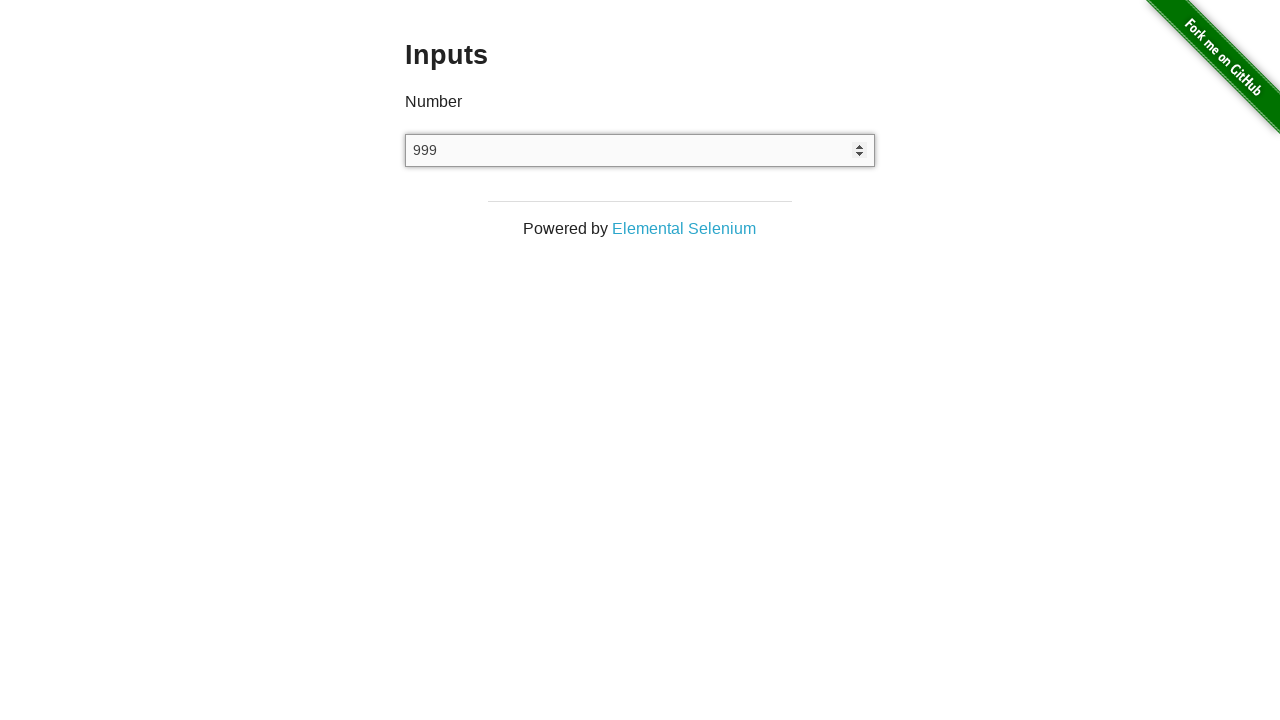

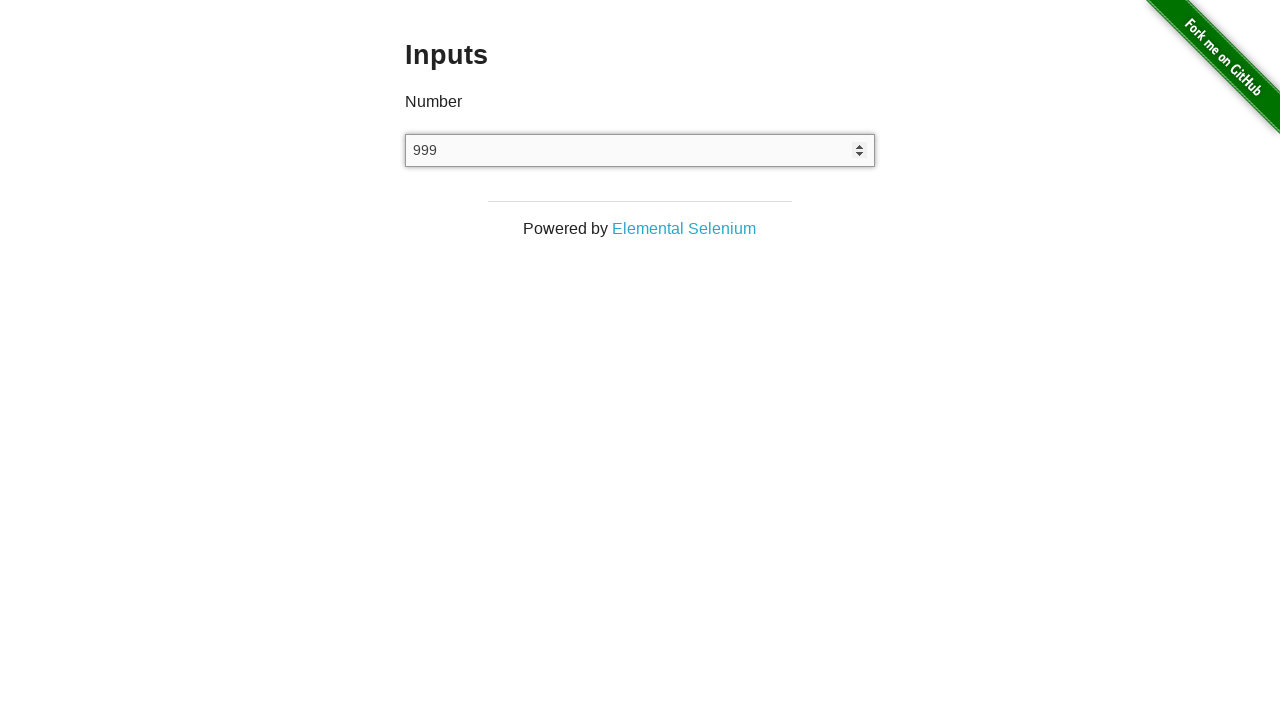